Tests a dynamic attributes form by filling in full name, email address, event date, and additional comments fields, then submitting the form and verifying the success message appears.

Starting URL: https://training-support.net/webelements/dynamic-attributes

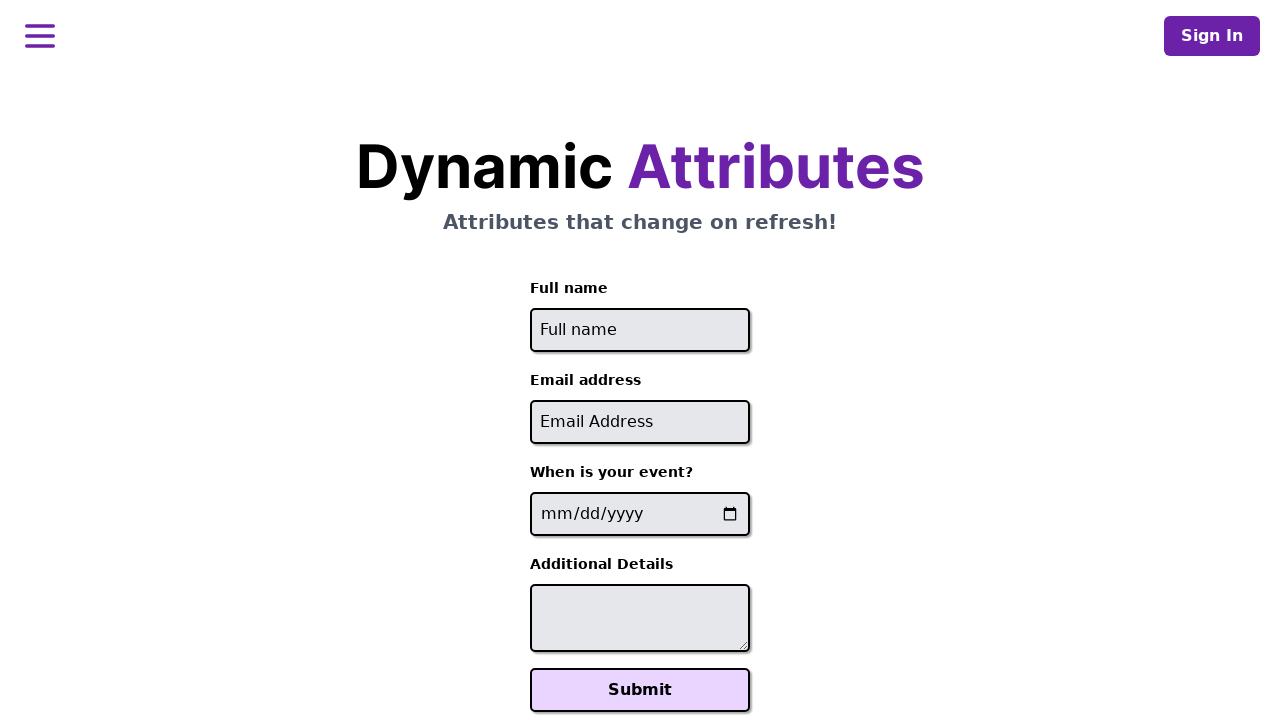

Filled full name field with 'Marcus Thompson' on input[placeholder='Full name']
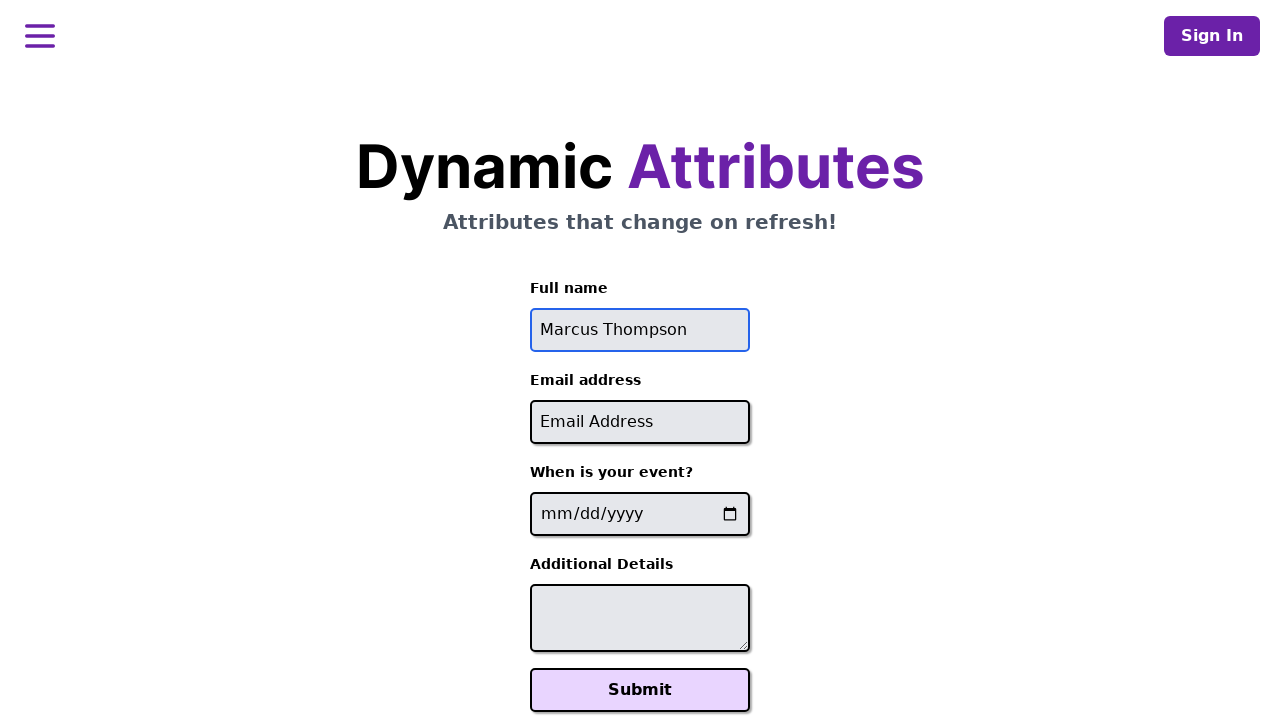

Filled email address field with 'marcus.thompson@example.com' on input[placeholder='Email Address']
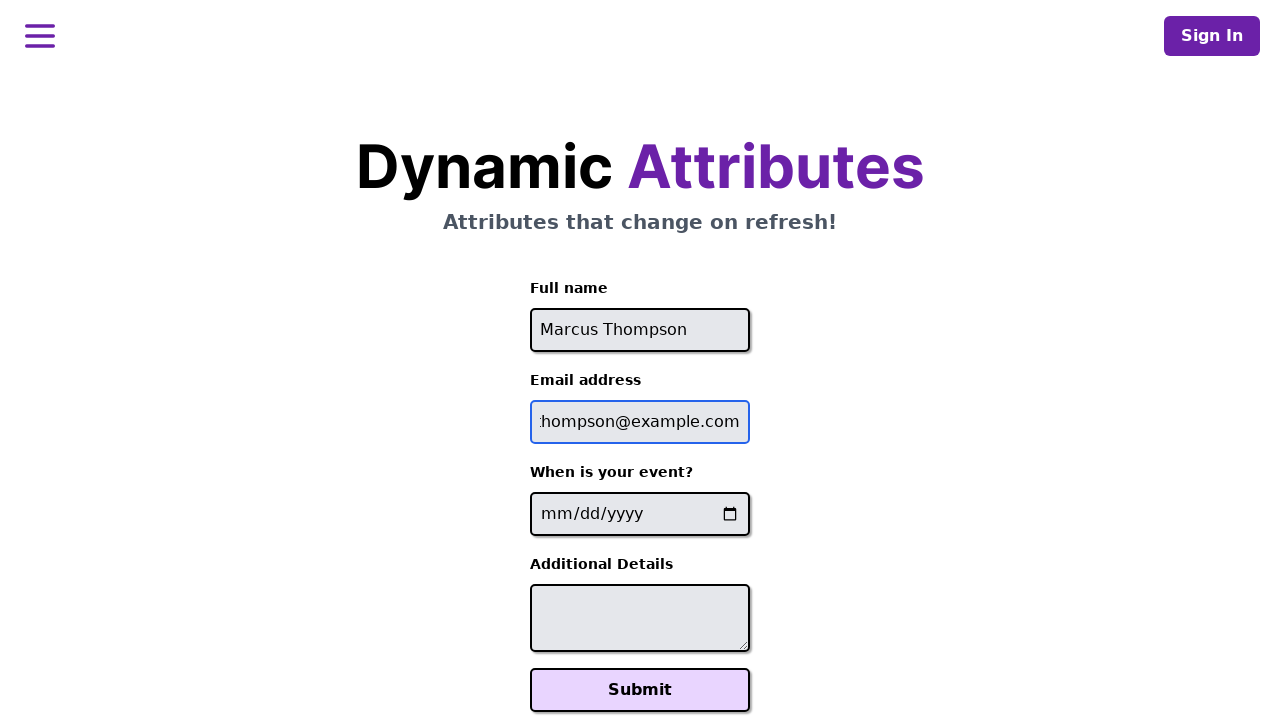

Filled event date field with '2025-08-15' using dynamic attribute selector on input[name*='-event-date-']
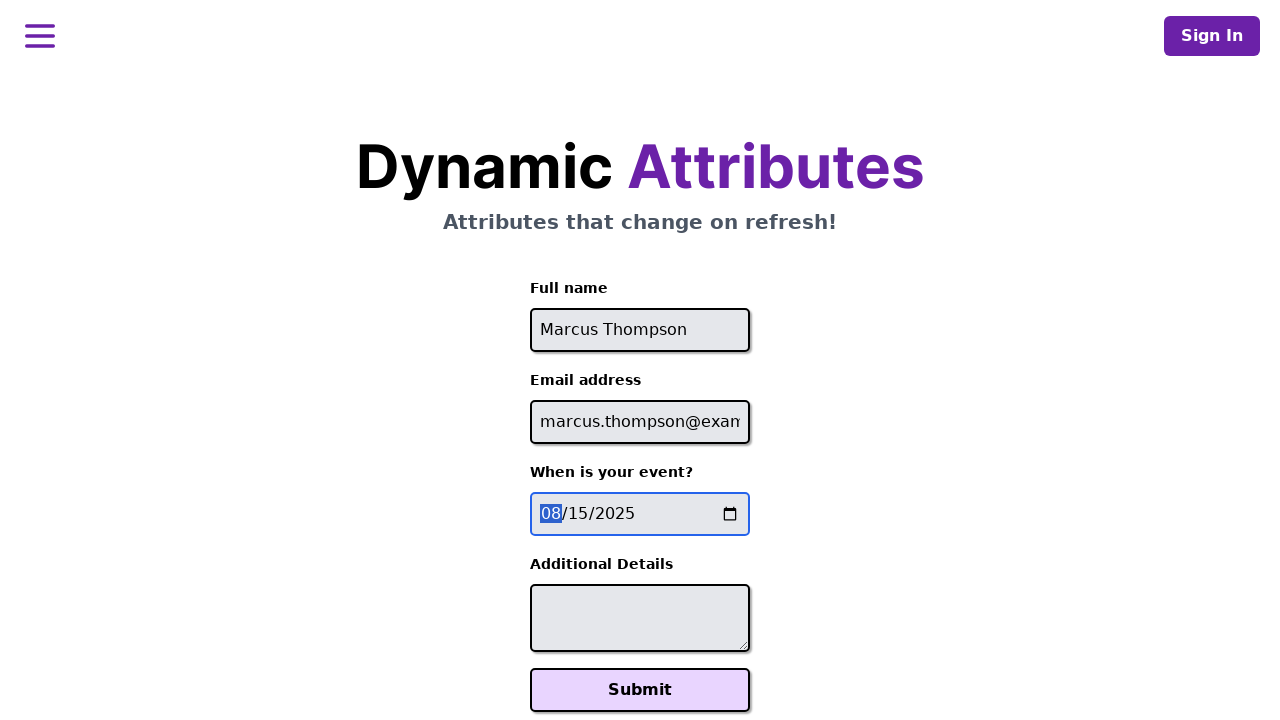

Filled additional comments field with event message on textarea[id*='additional-details']
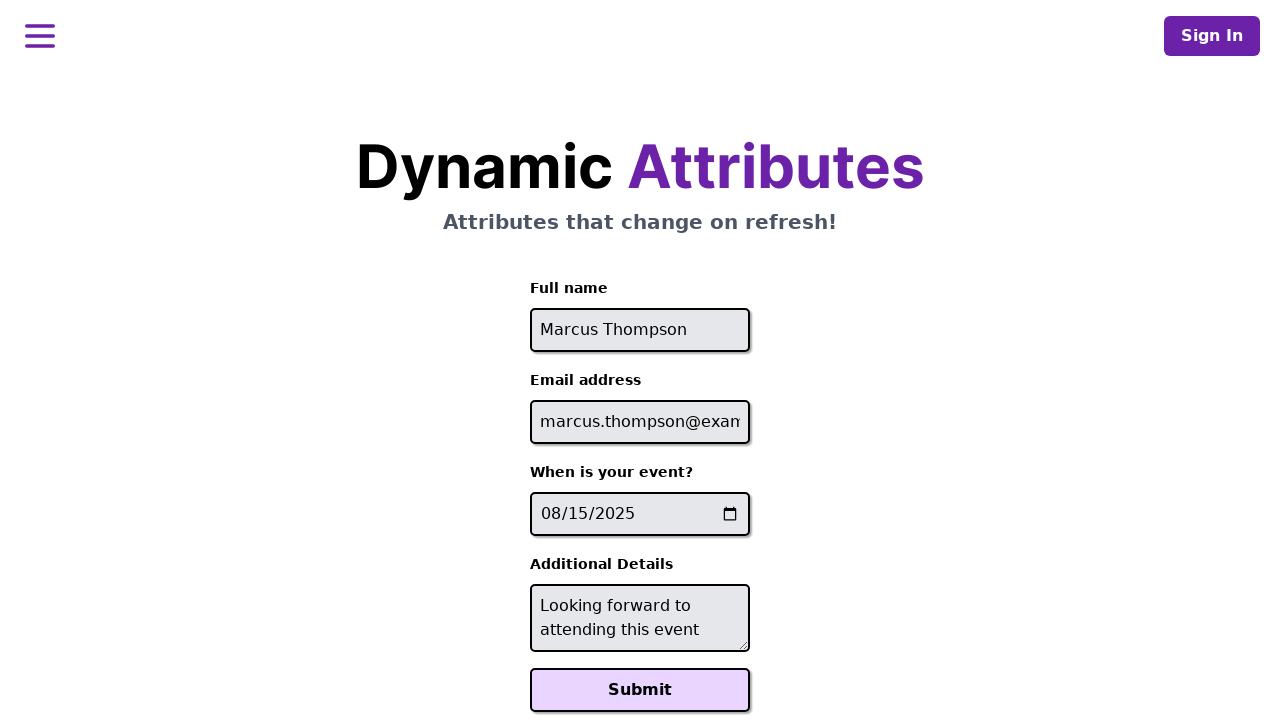

Clicked Submit button to submit the form at (640, 690) on button:text('Submit')
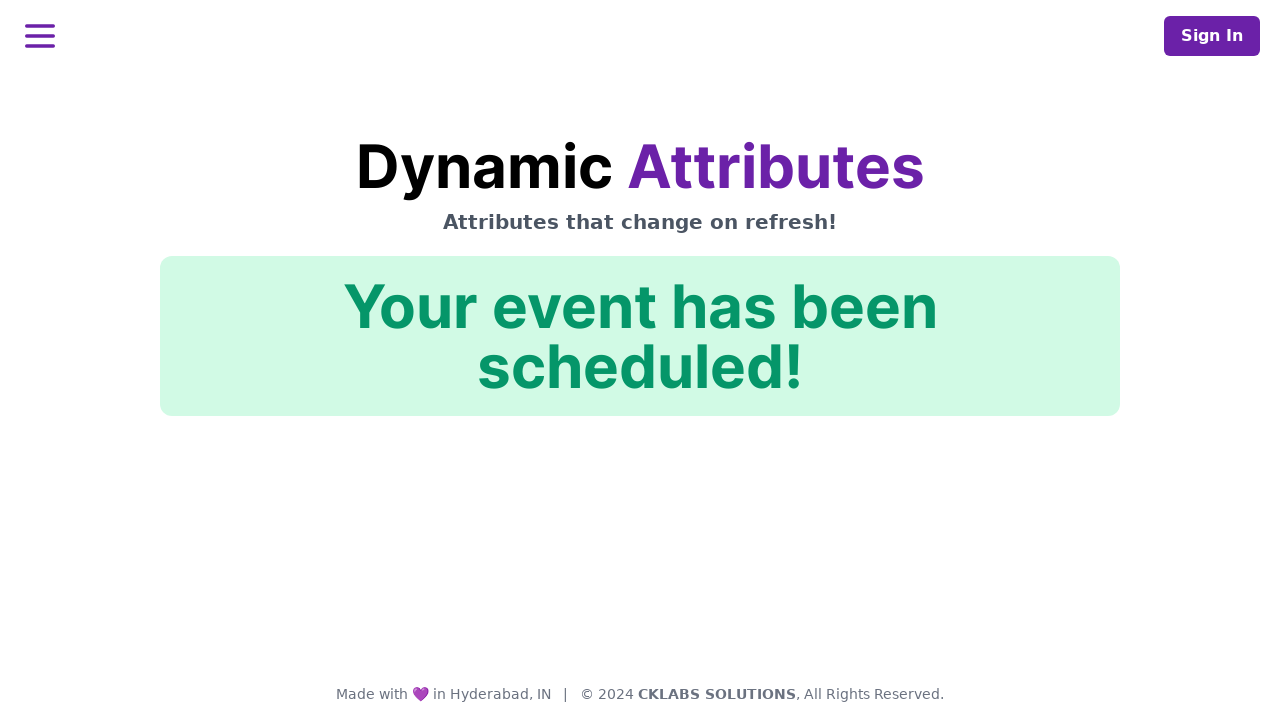

Success message 'Your event has been scheduled!' appeared, confirming form submission
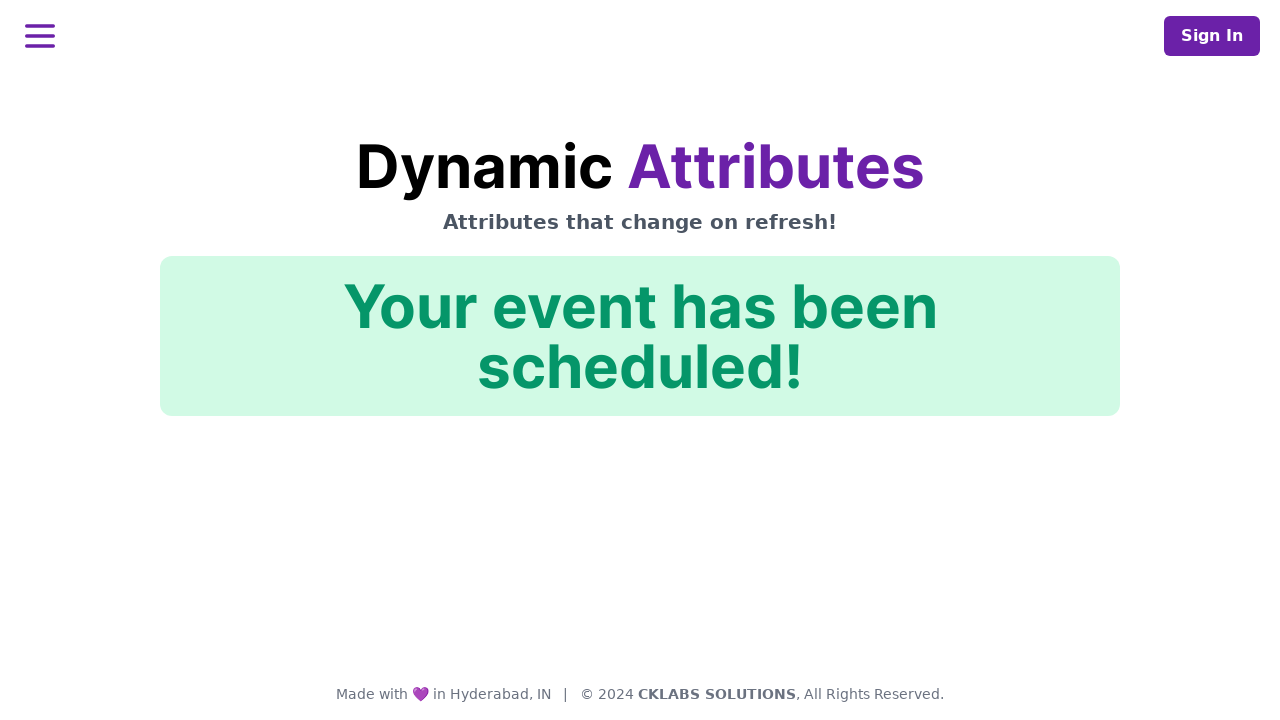

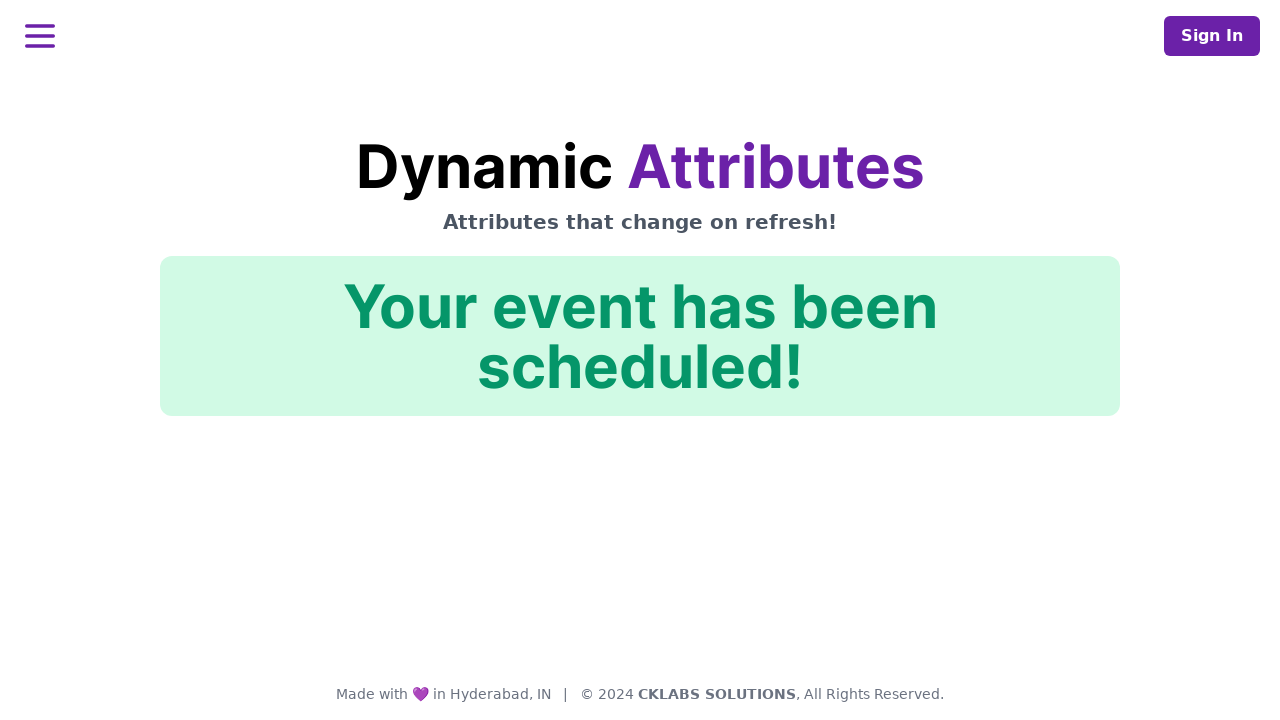